Tests various form elements on Selenium's web form demo page by filling text fields, clicking links, and navigating

Starting URL: https://www.selenium.dev/selenium/web/web-form.html

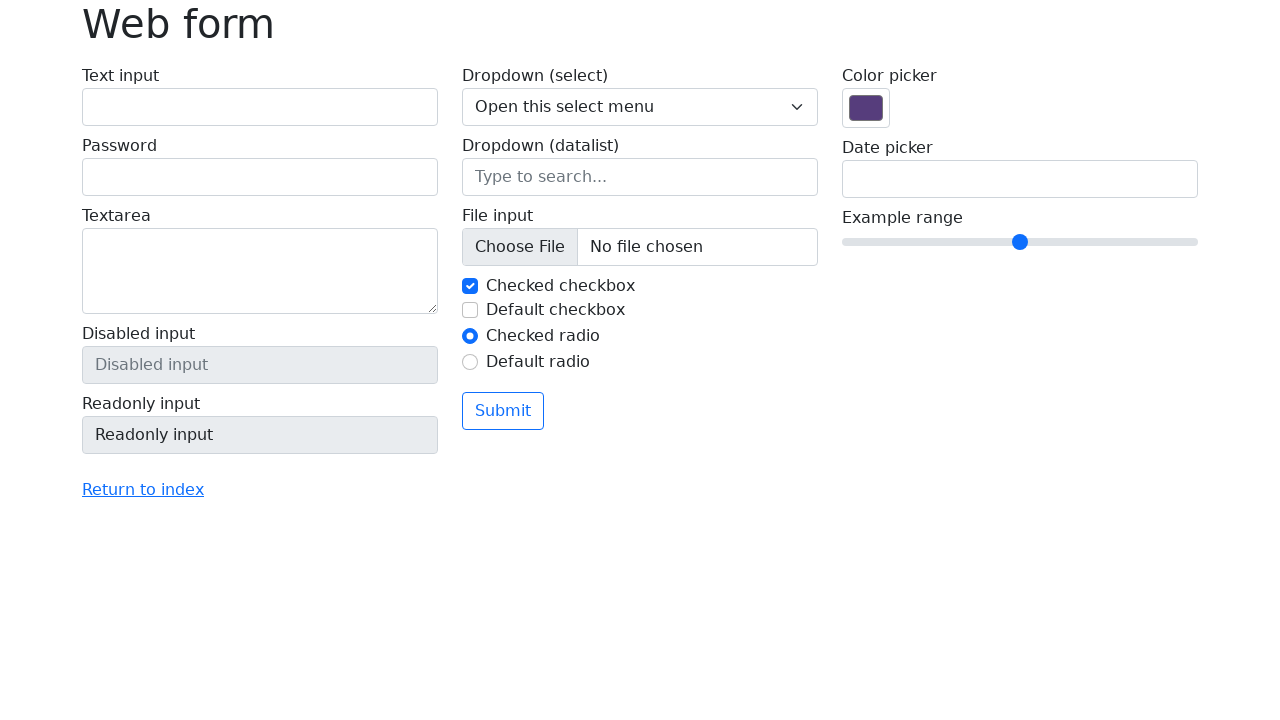

Filled name field with 'Shani' using ID selector on #my-text-id
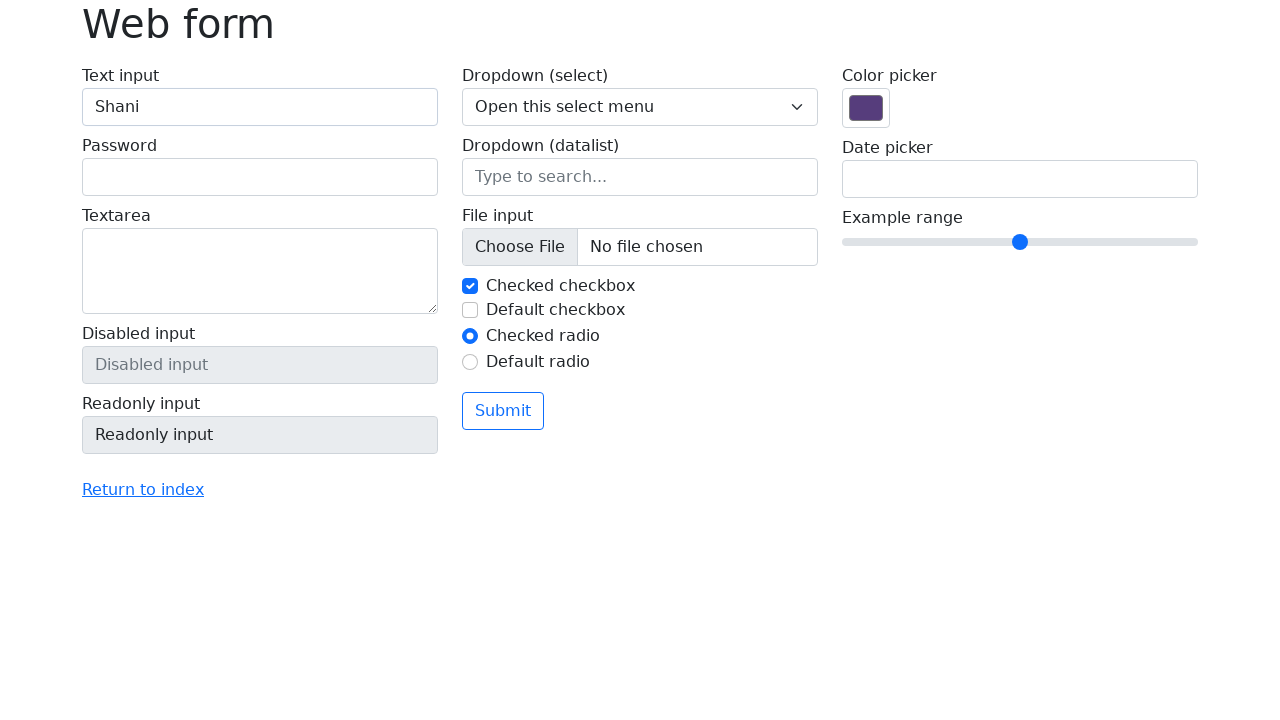

Filled password field with 'password123' using name attribute on input[name='my-password']
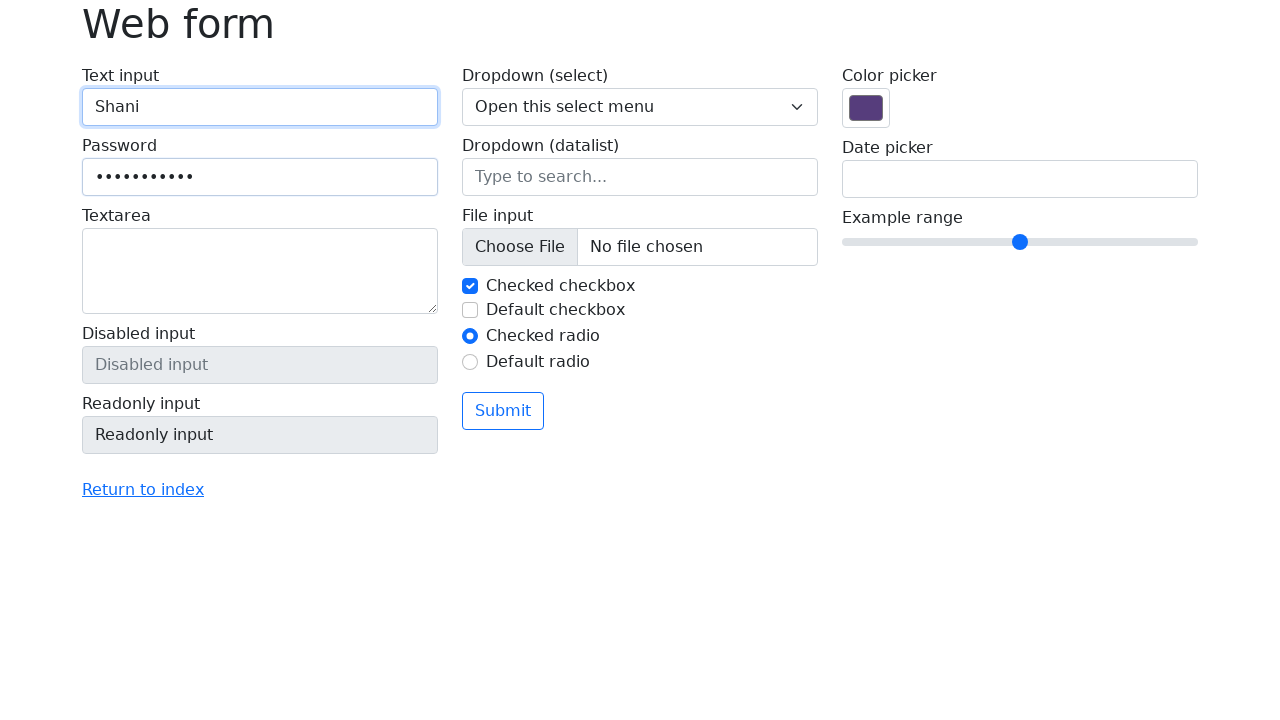

Filled textarea with test comment on .form-control >> nth=2
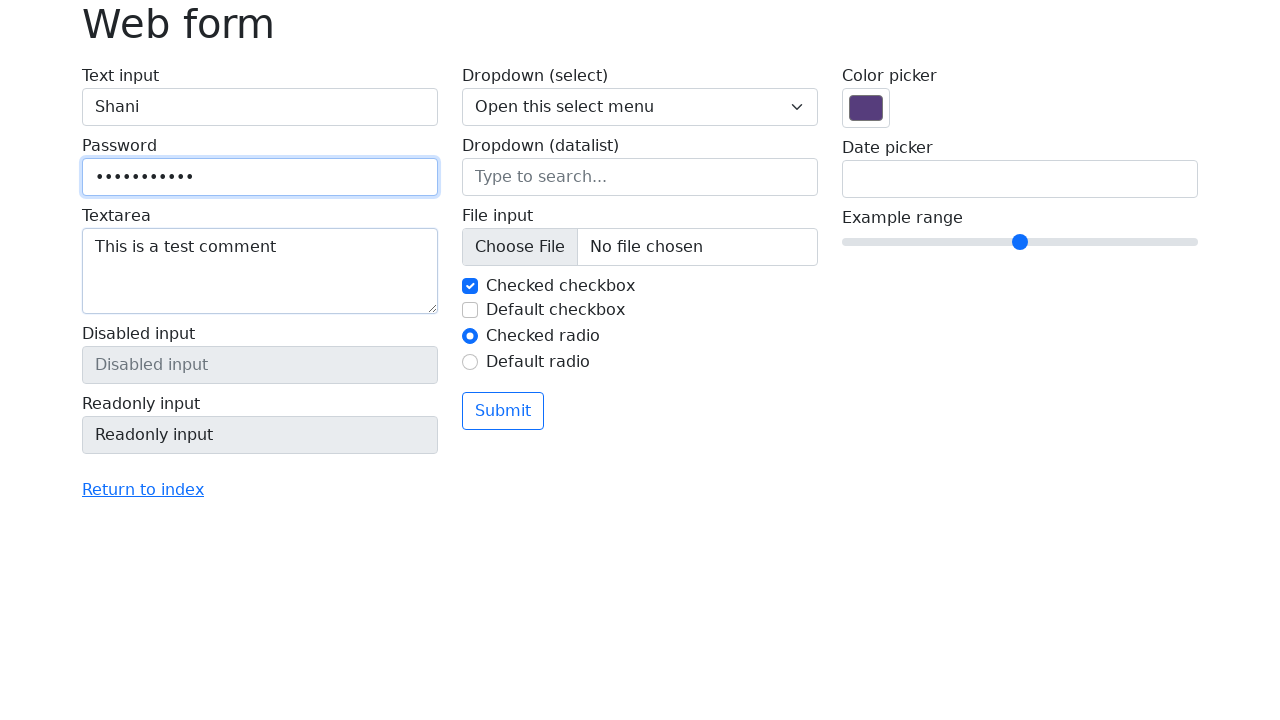

Clicked 'Return to index' link at (143, 490) on text=Return to index
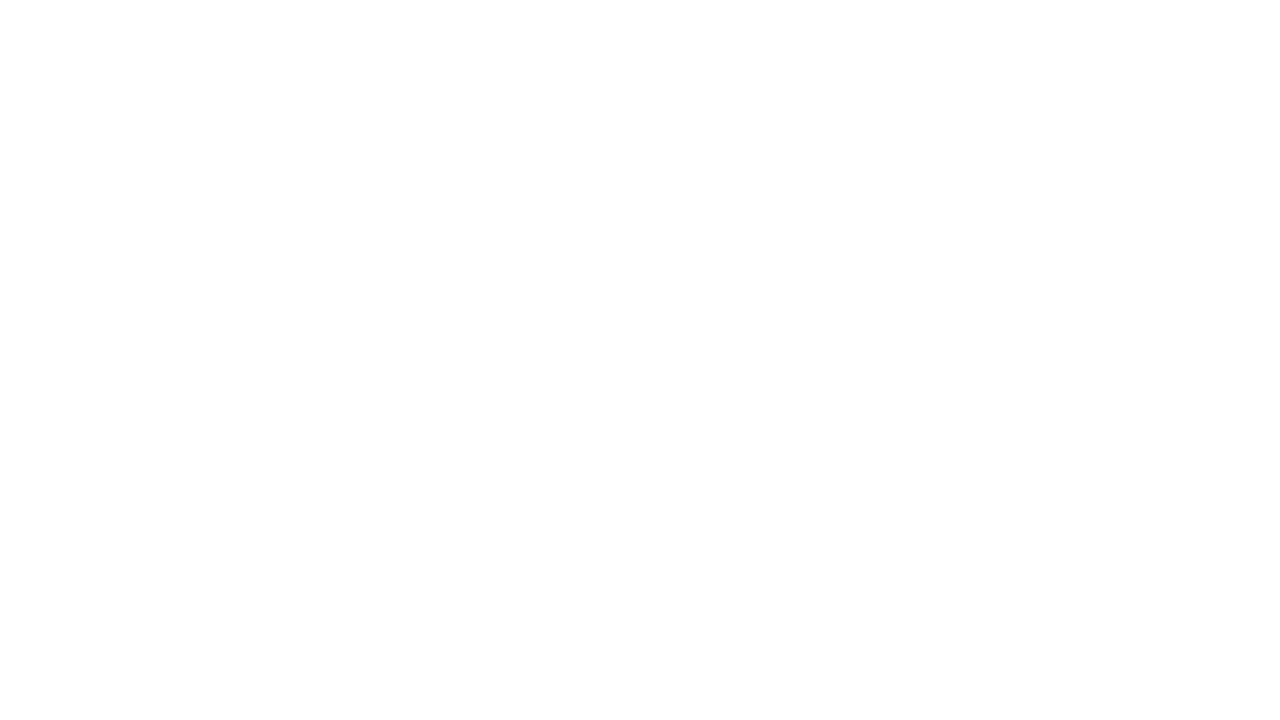

Navigated back to previous page
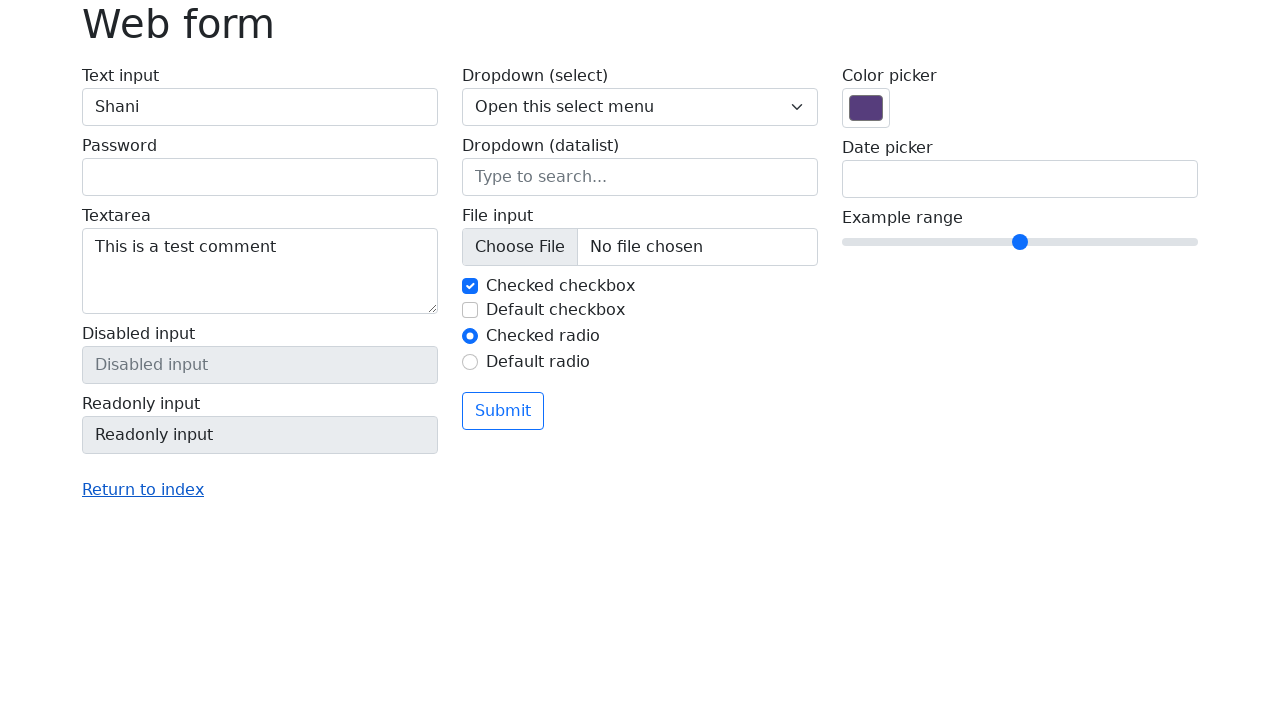

Clicked link matching partial text pattern 'Return' at (143, 490) on text=/.*Return.*/
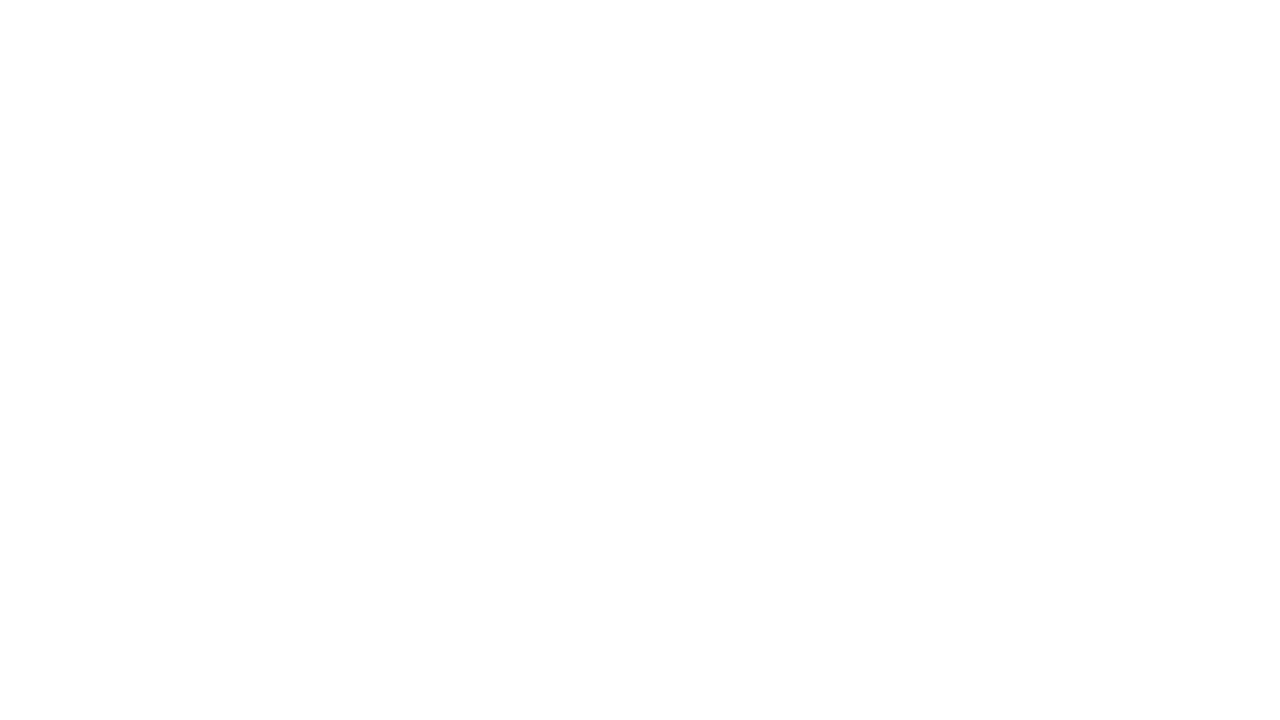

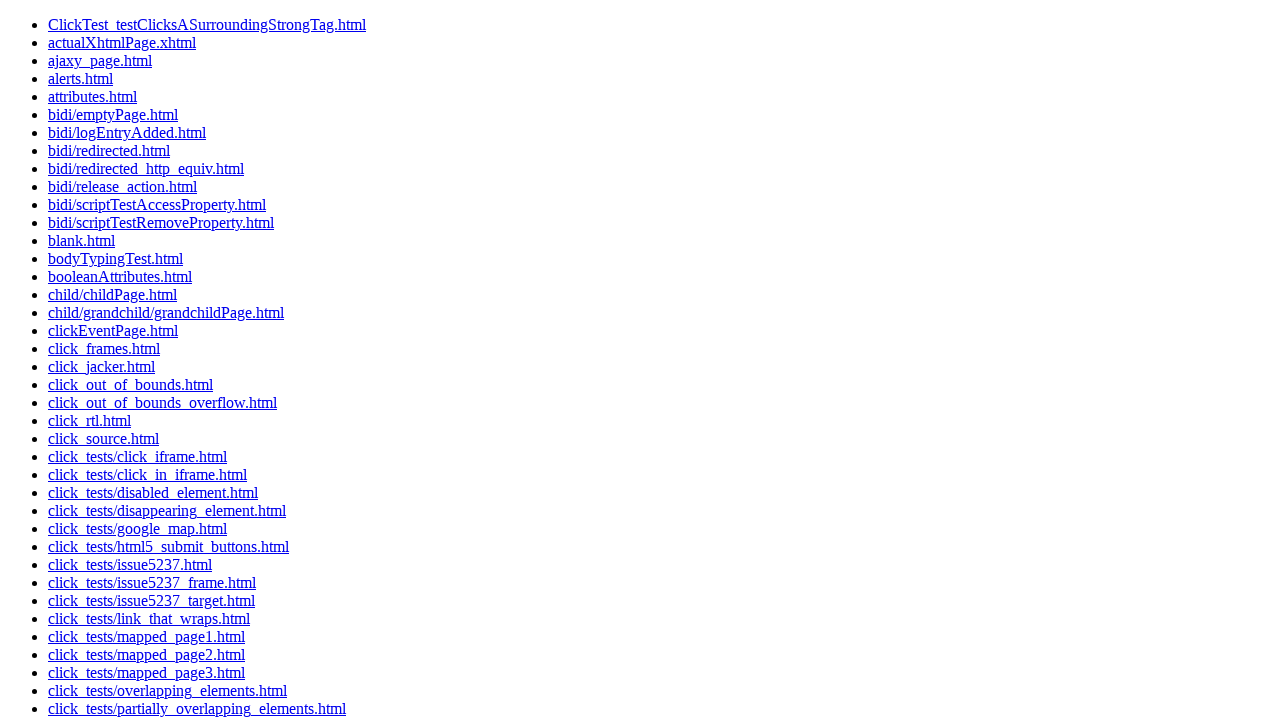